Navigates to the Python.org website and verifies that "Python" appears in the page title

Starting URL: http://www.python.org

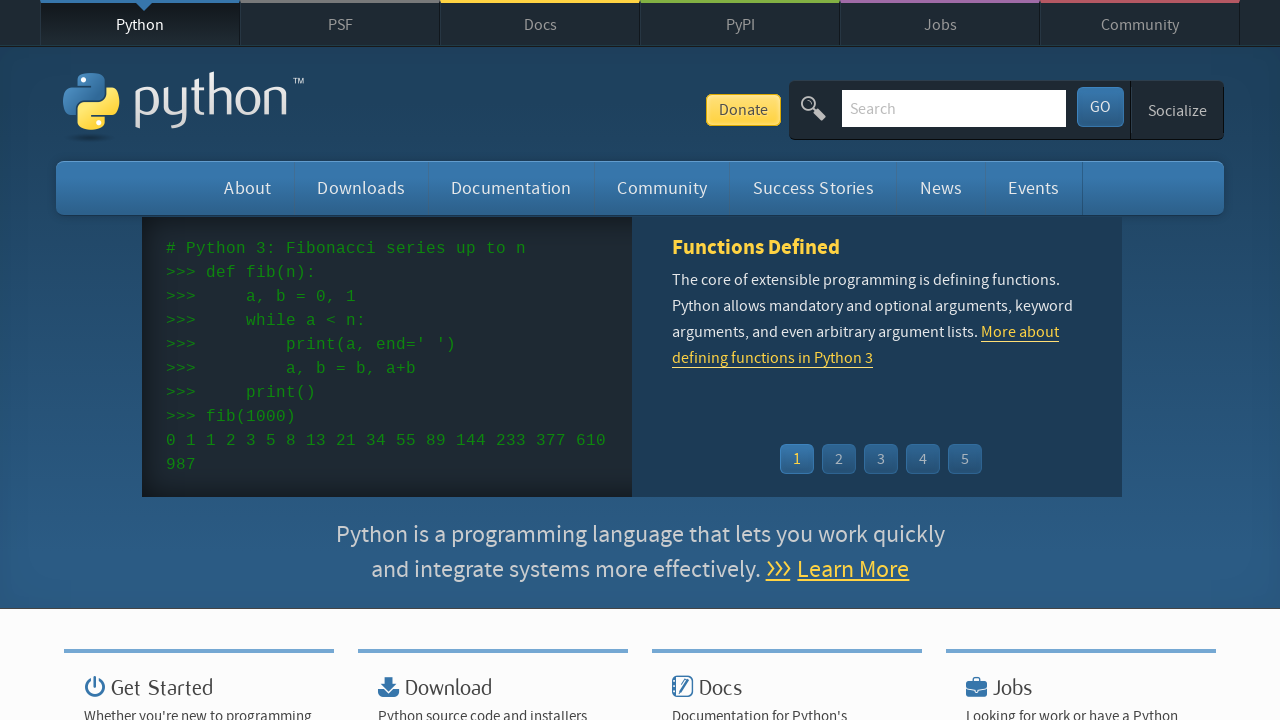

Navigated to http://www.python.org
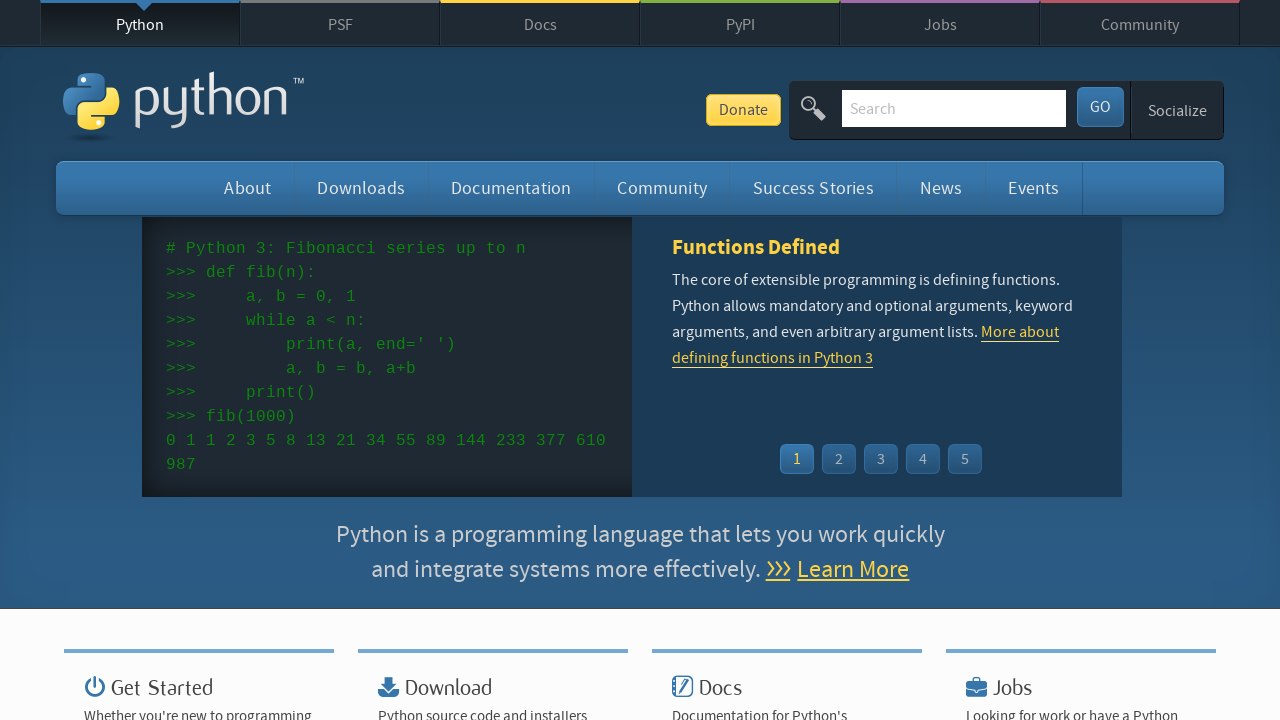

Page finished loading (DOM content loaded)
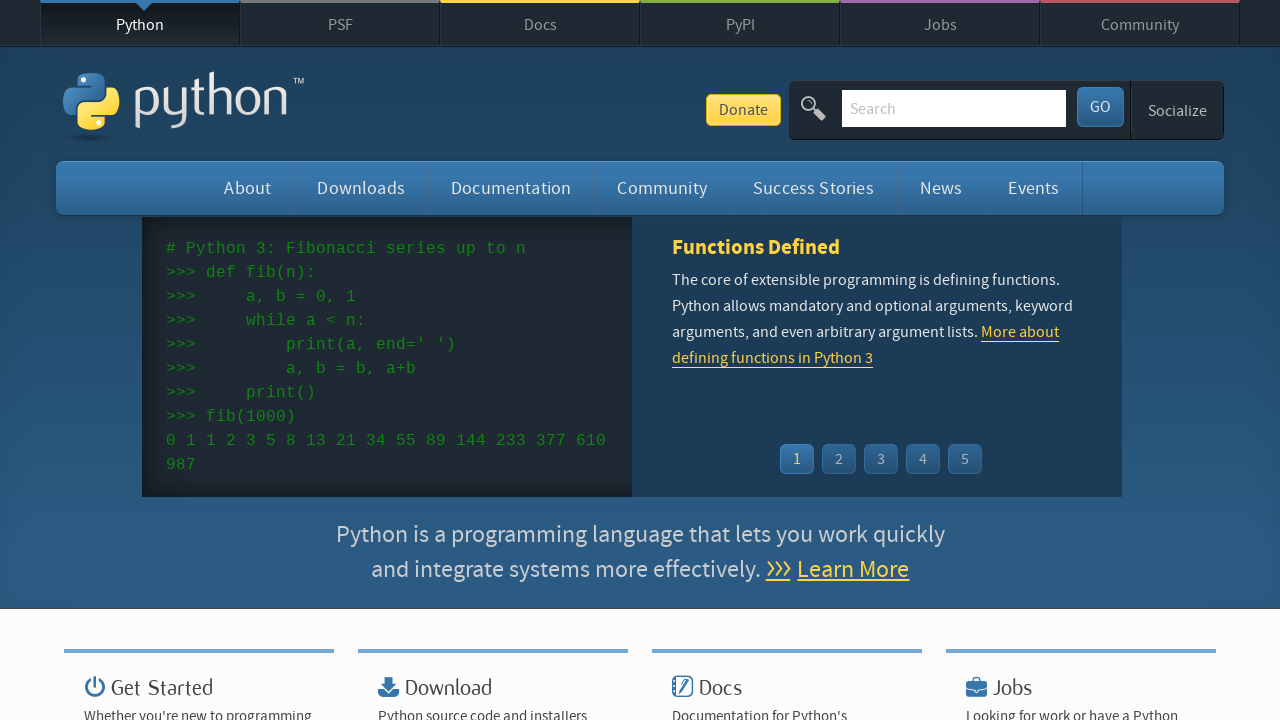

Verified that 'Python' appears in page title
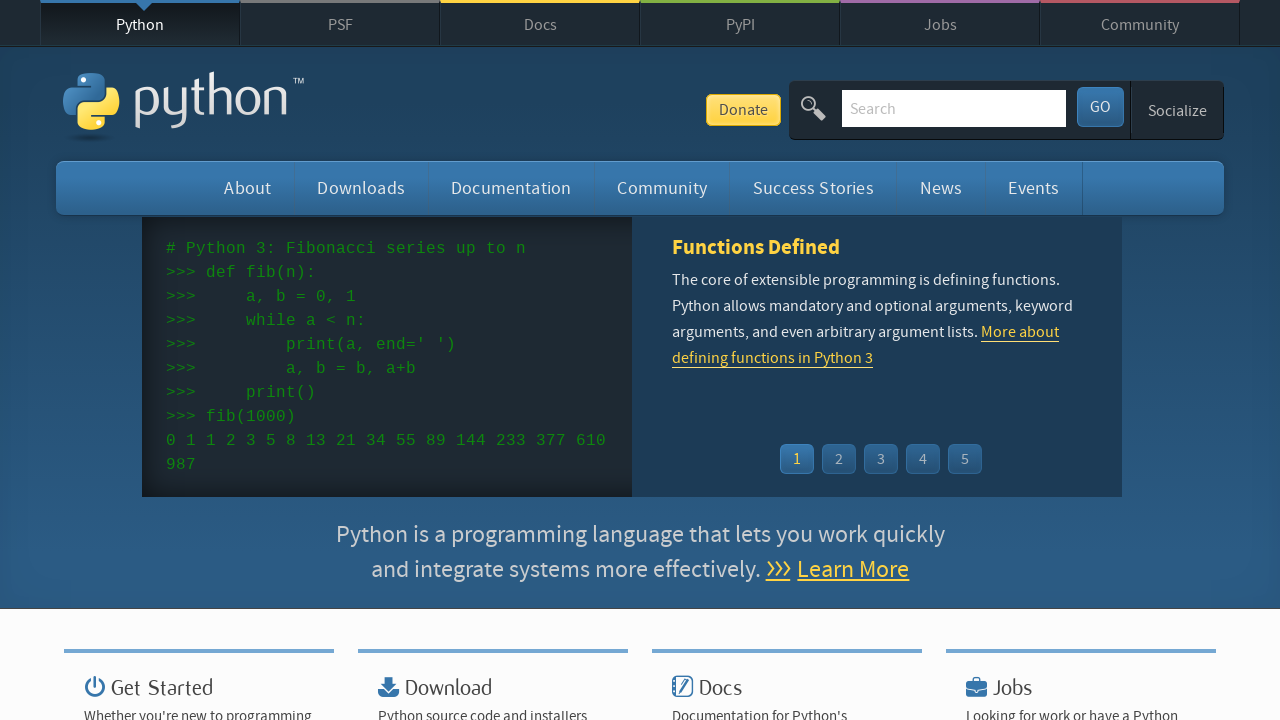

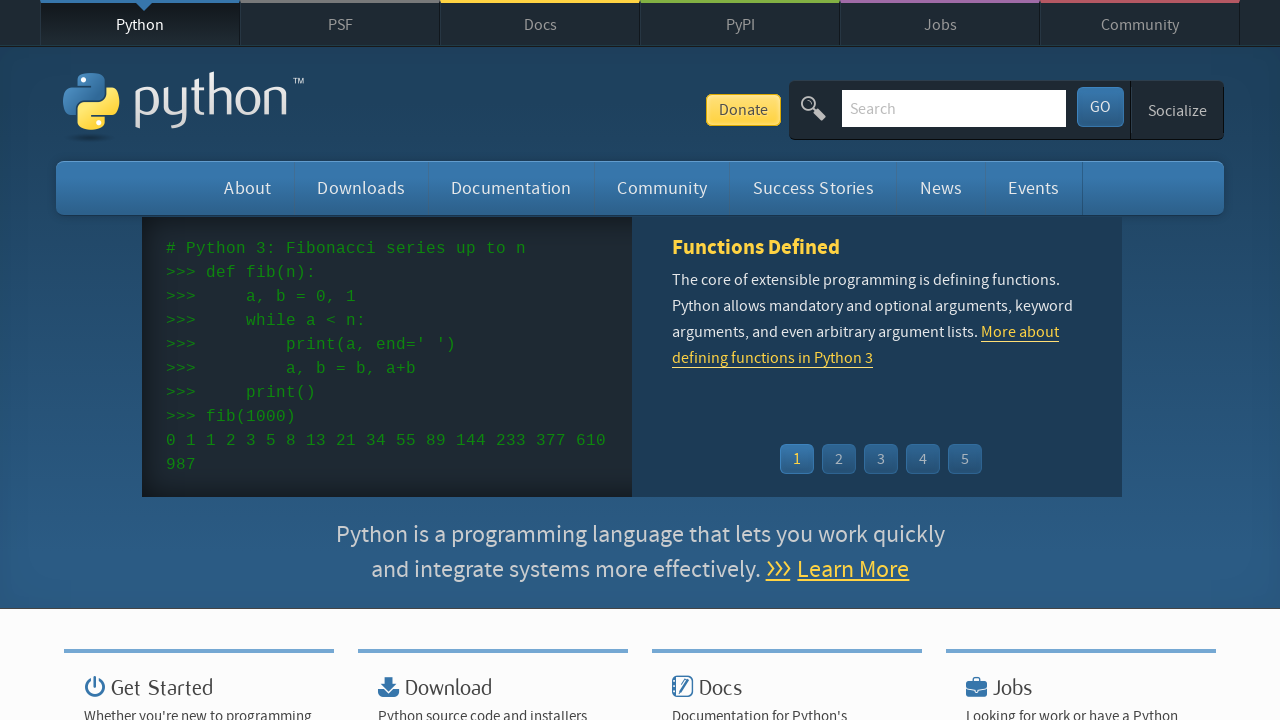